Tests filtering todos using Active, Completed, and All links with browser back navigation

Starting URL: https://demo.playwright.dev/todomvc

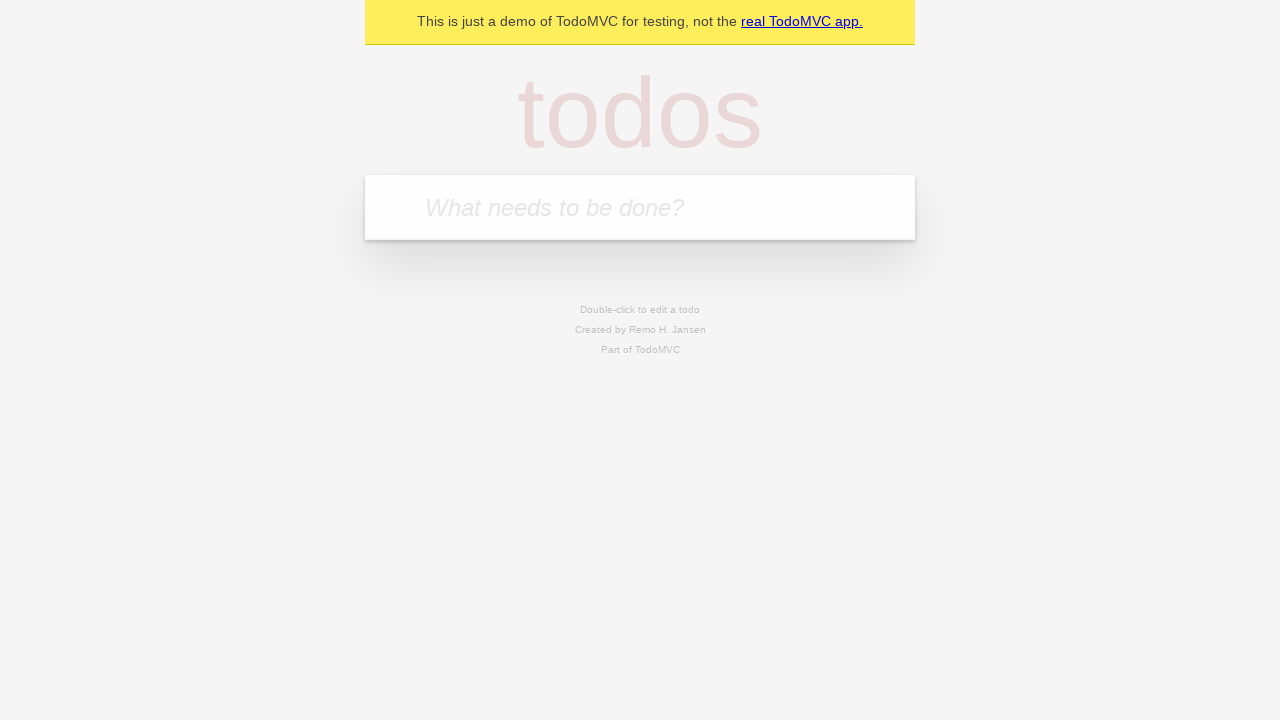

Filled todo input with 'buy some cheese' on internal:attr=[placeholder="What needs to be done?"i]
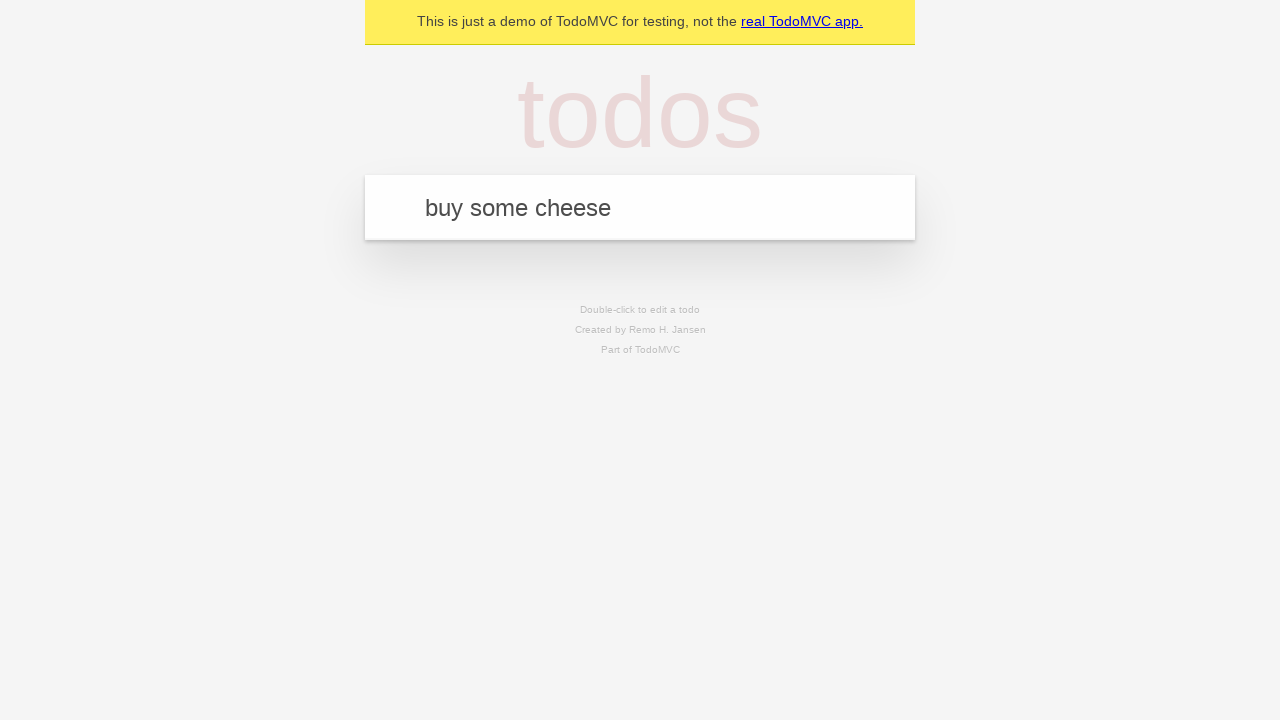

Pressed Enter to create first todo on internal:attr=[placeholder="What needs to be done?"i]
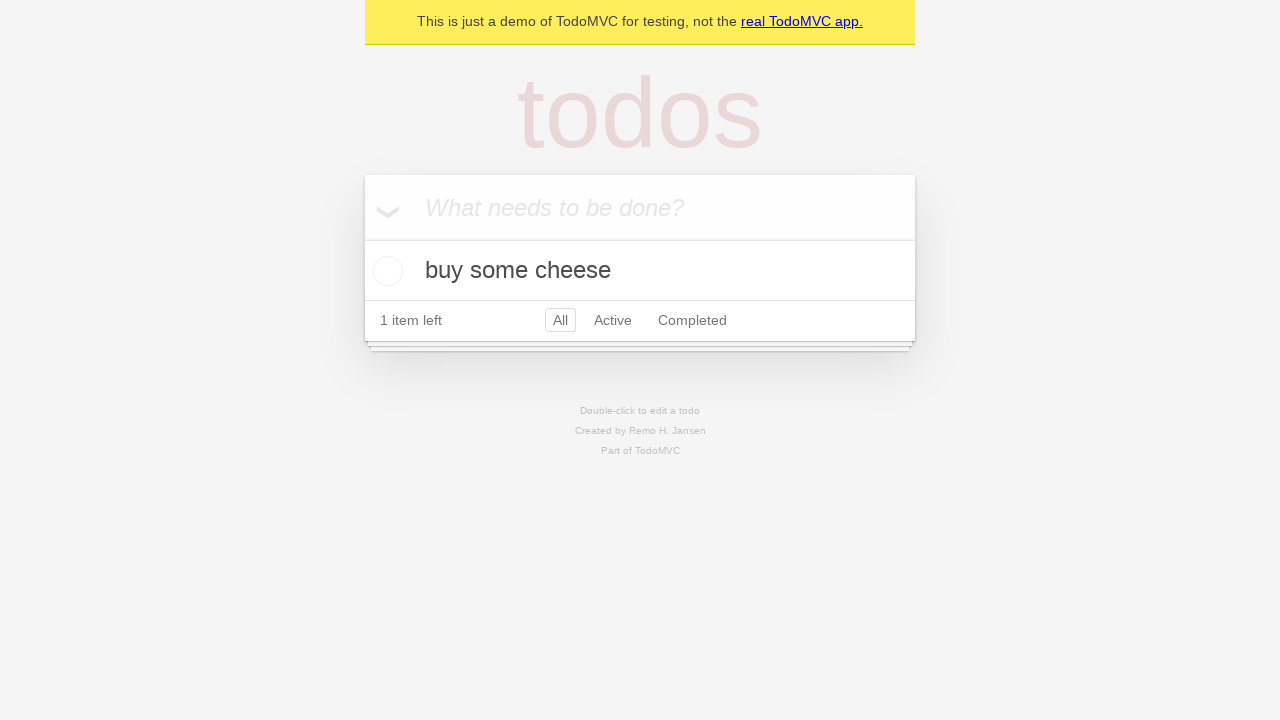

Filled todo input with 'feed the cat' on internal:attr=[placeholder="What needs to be done?"i]
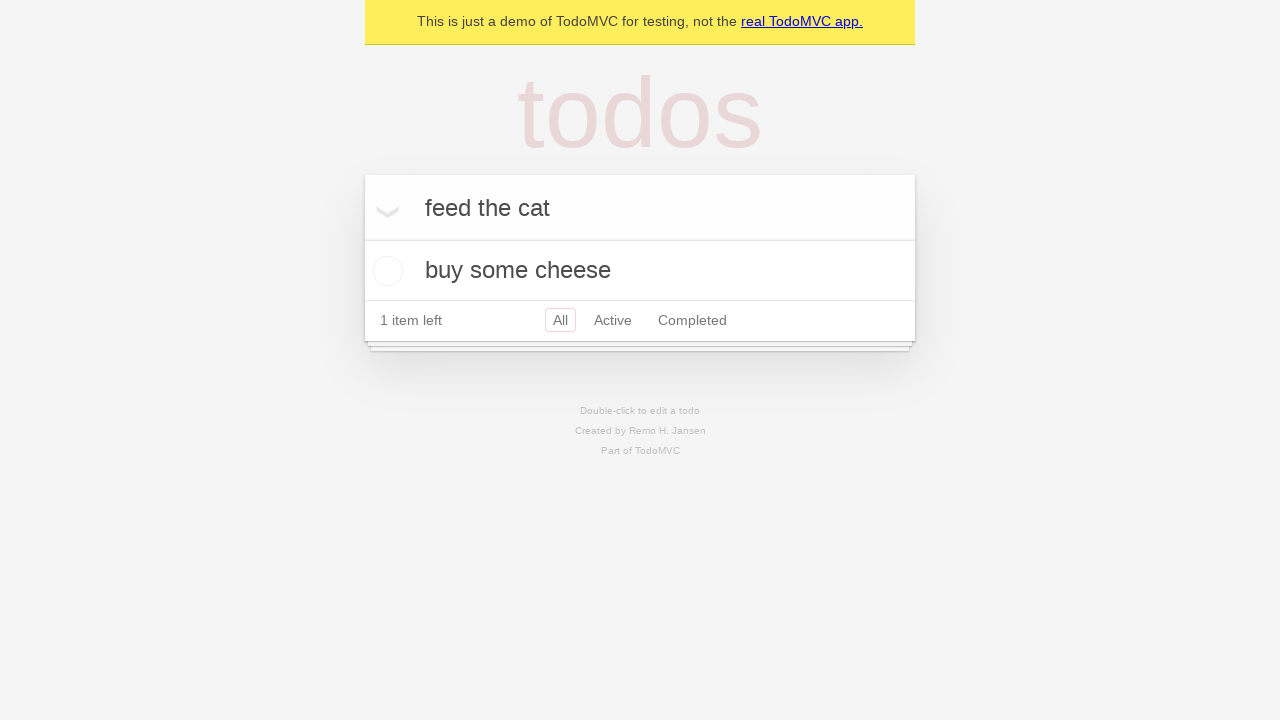

Pressed Enter to create second todo on internal:attr=[placeholder="What needs to be done?"i]
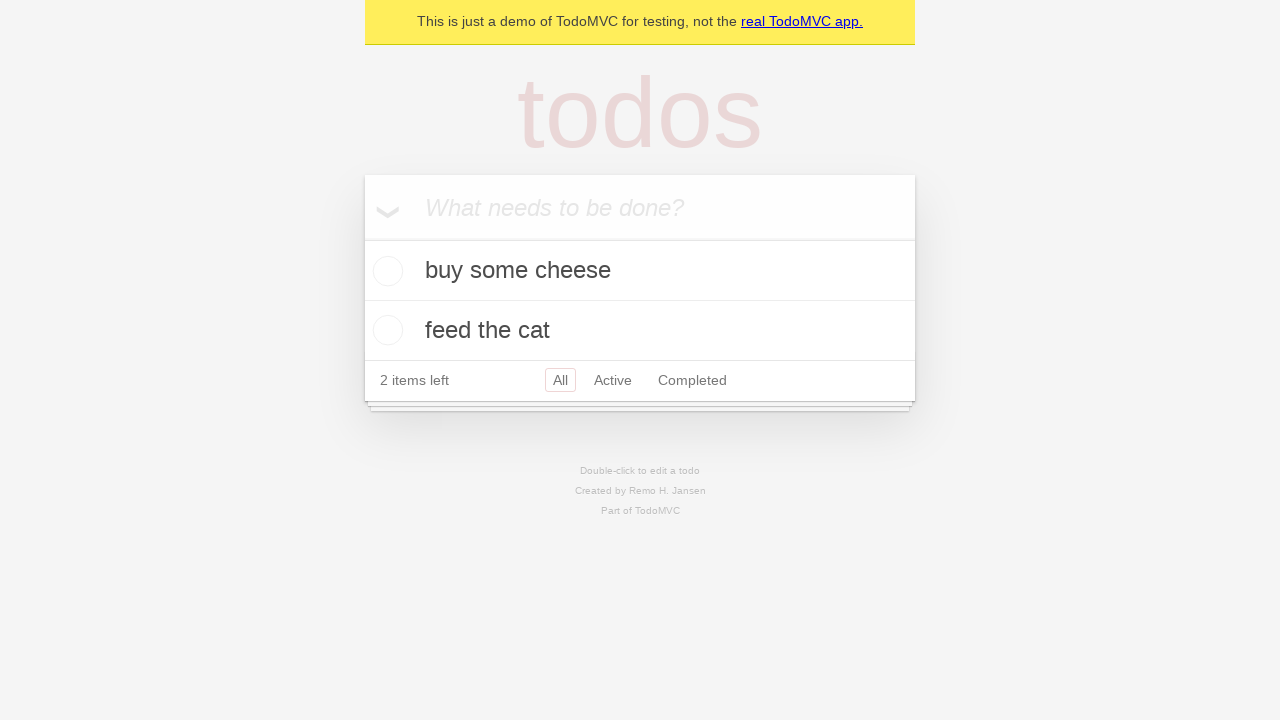

Filled todo input with 'book a doctors appointment' on internal:attr=[placeholder="What needs to be done?"i]
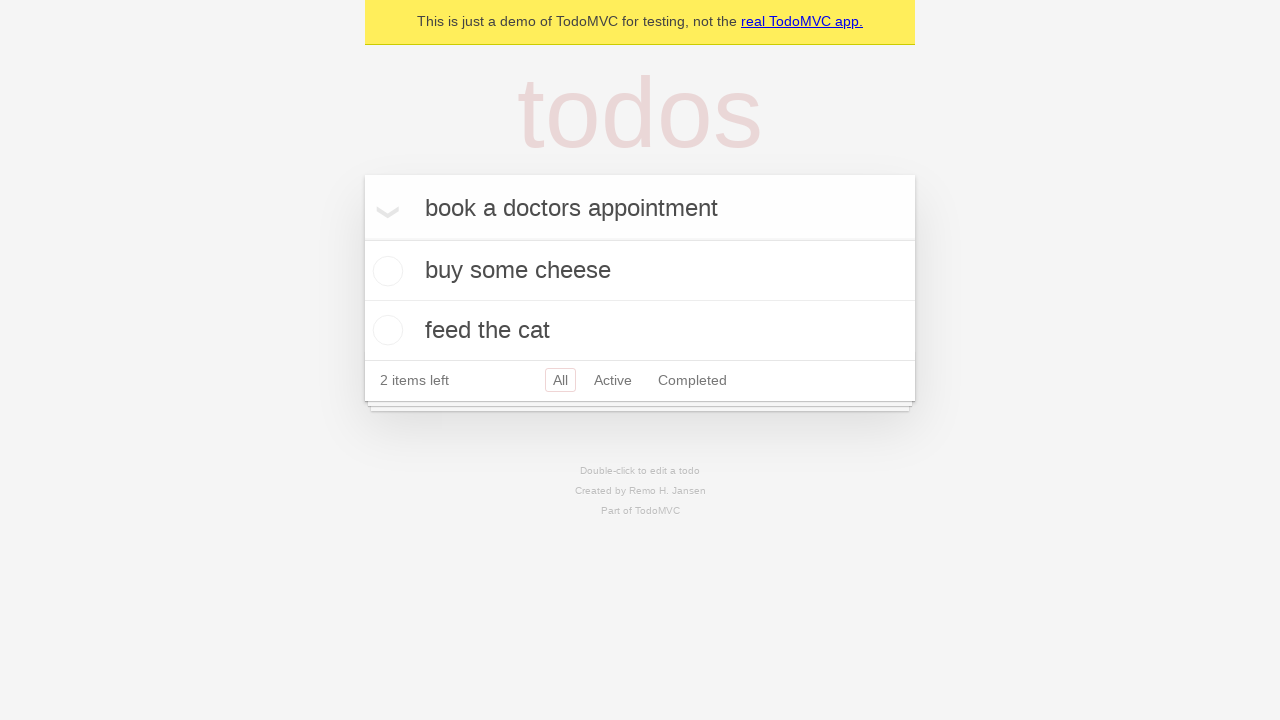

Pressed Enter to create third todo on internal:attr=[placeholder="What needs to be done?"i]
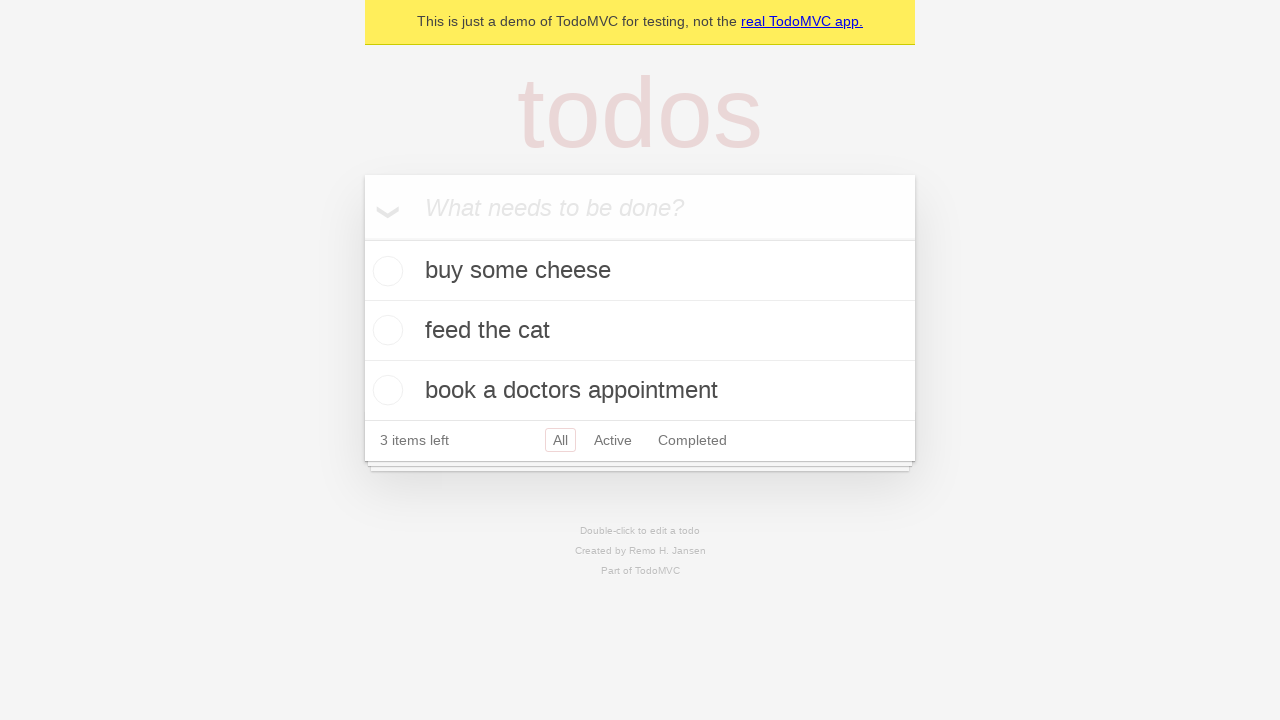

Checked the second todo item to mark it as completed at (385, 330) on internal:testid=[data-testid="todo-item"s] >> nth=1 >> internal:role=checkbox
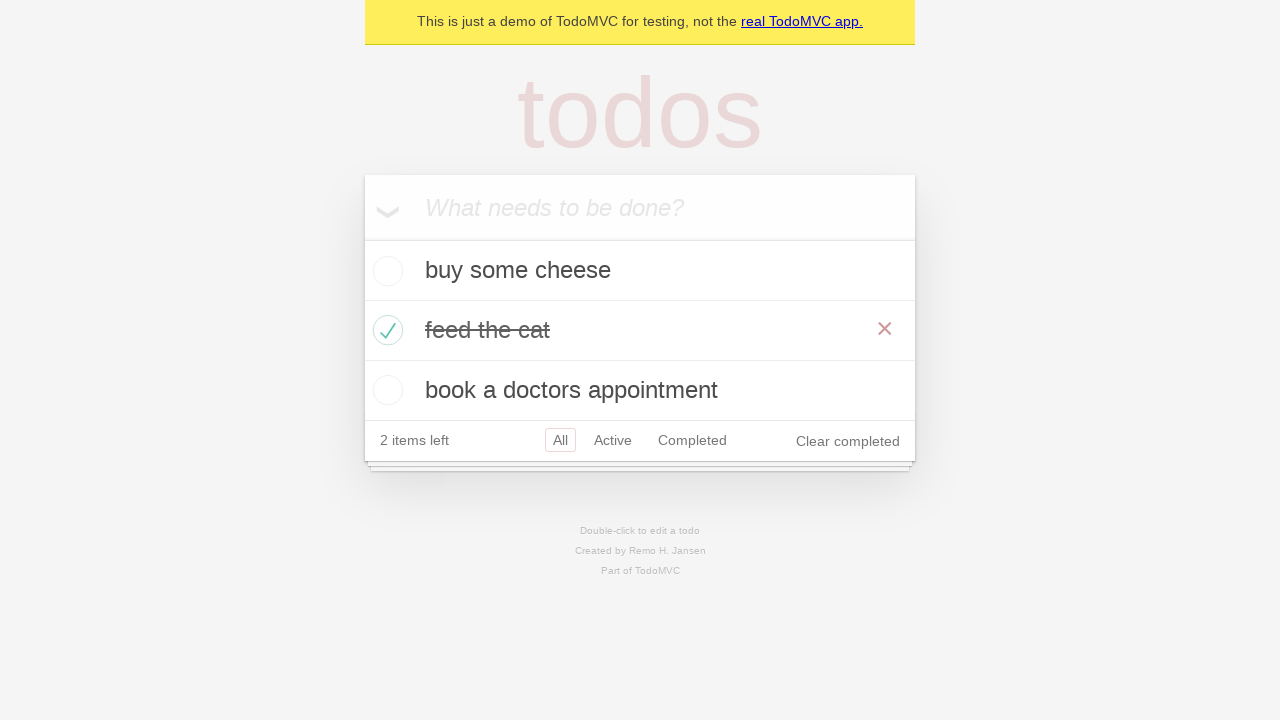

Clicked Active filter link at (613, 440) on internal:role=link[name="Active"i]
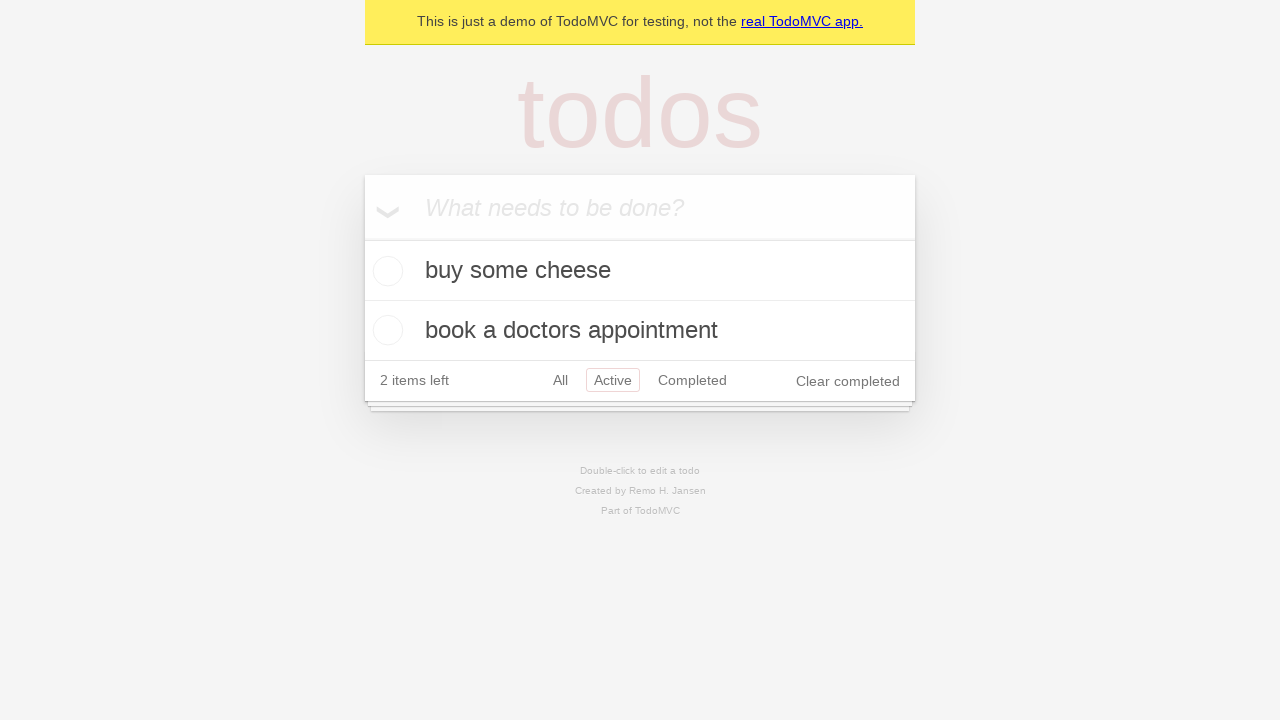

Clicked Completed filter link at (692, 380) on internal:role=link[name="Completed"i]
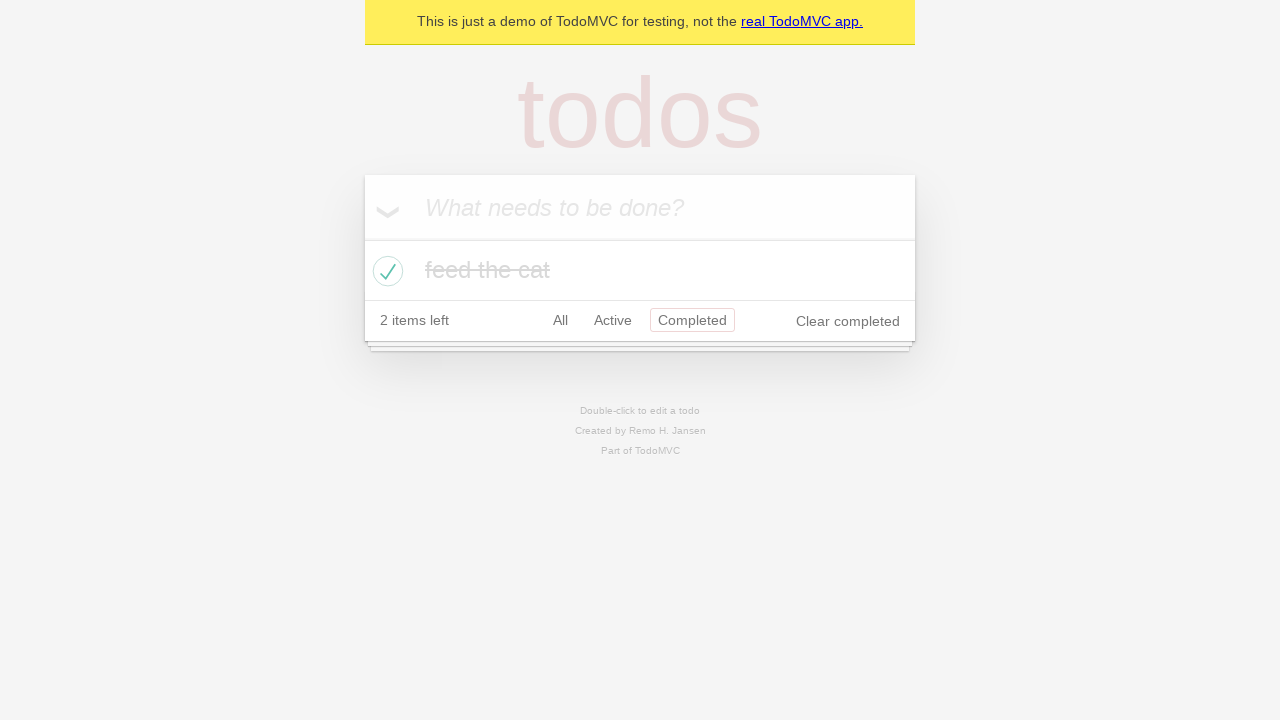

Clicked All filter link at (560, 320) on internal:role=link[name="All"i]
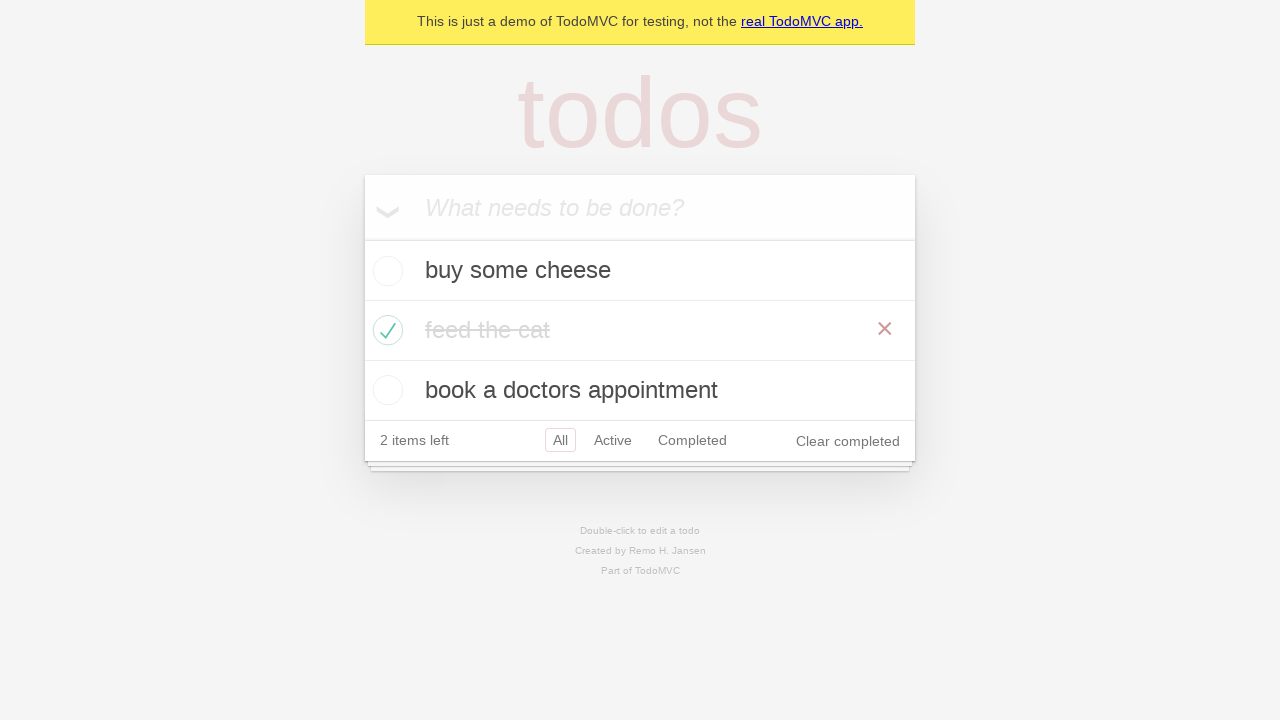

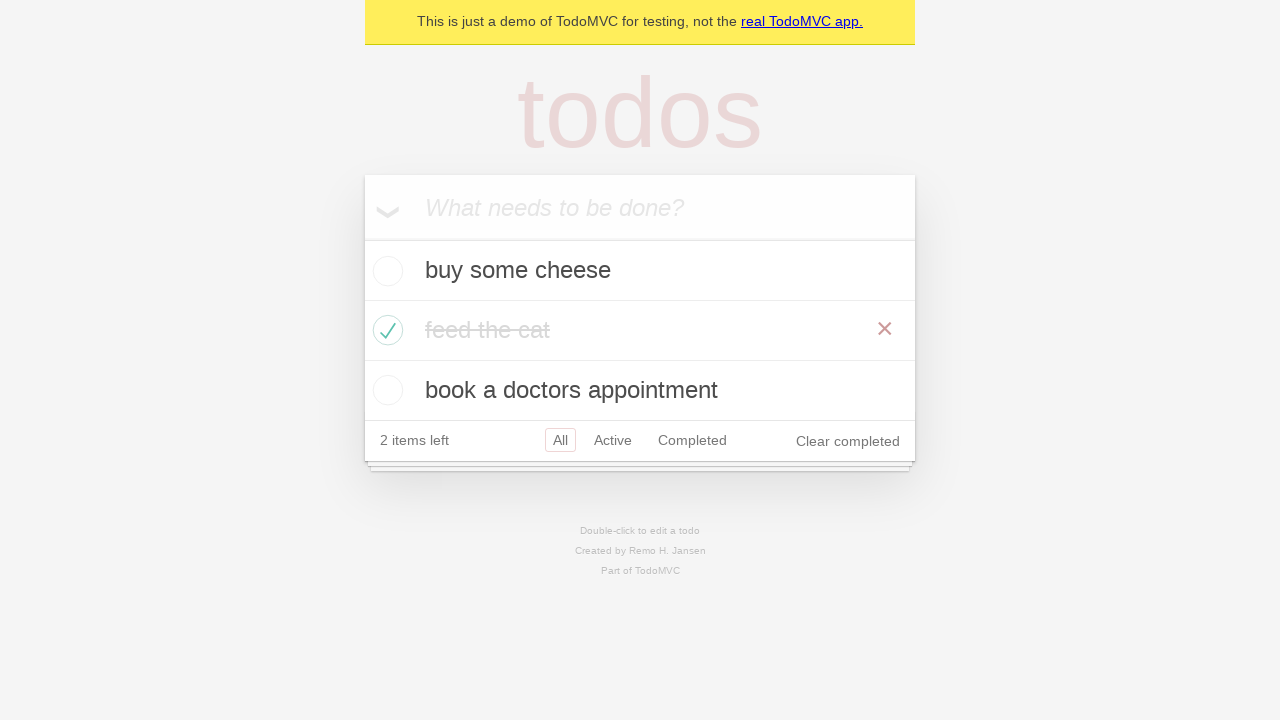